Solves a math problem by reading two numbers from the page, calculating their sum, and selecting the result from a dropdown menu

Starting URL: http://suninjuly.github.io/selects1.html

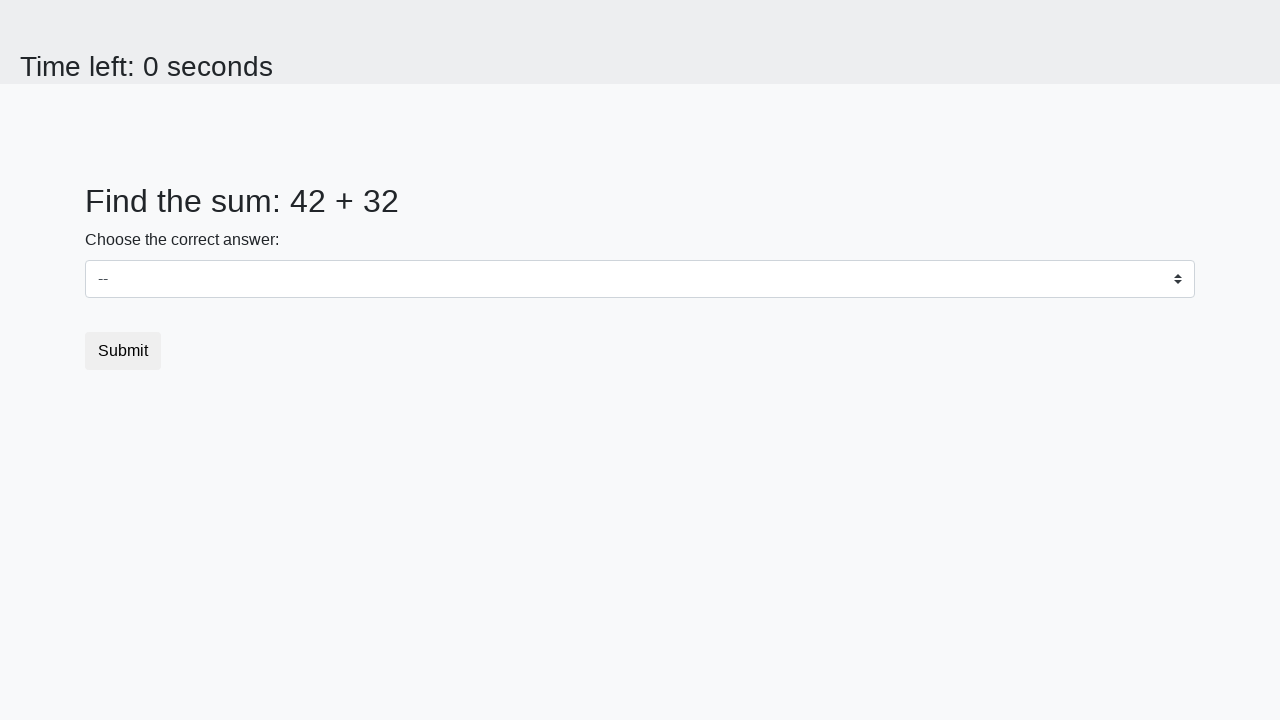

Located first number element (#num1)
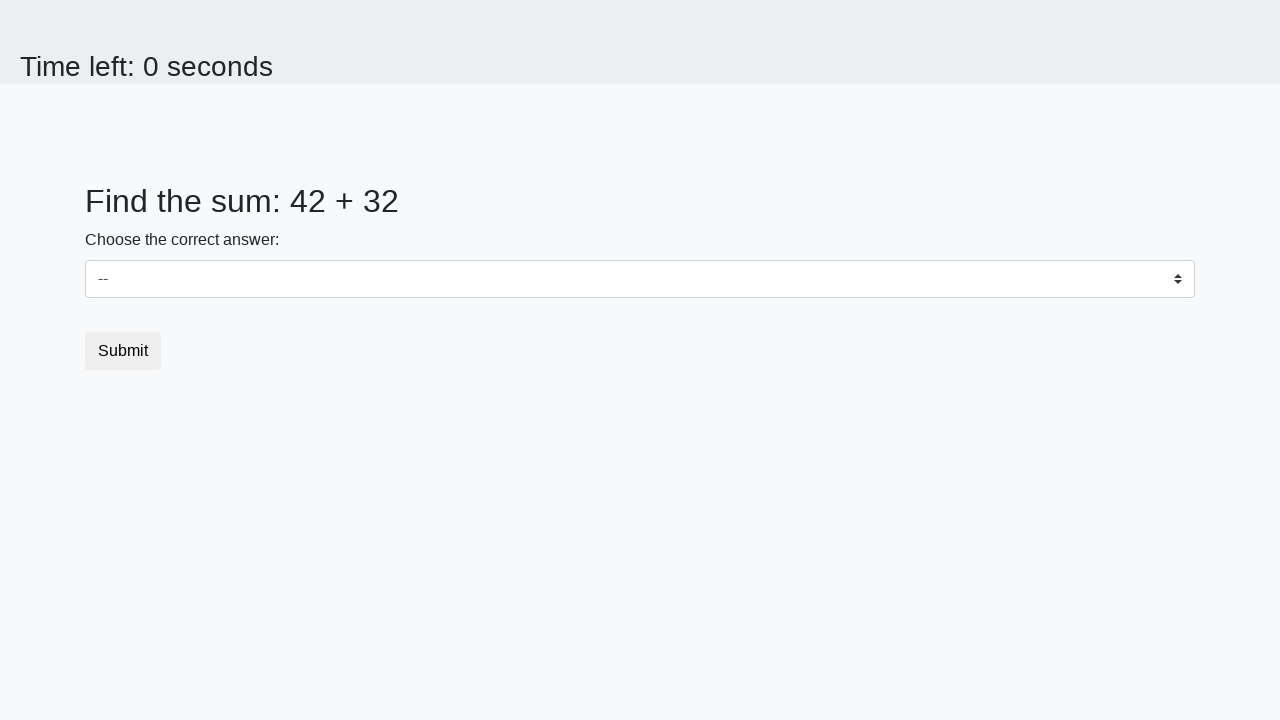

Retrieved first number value: 42
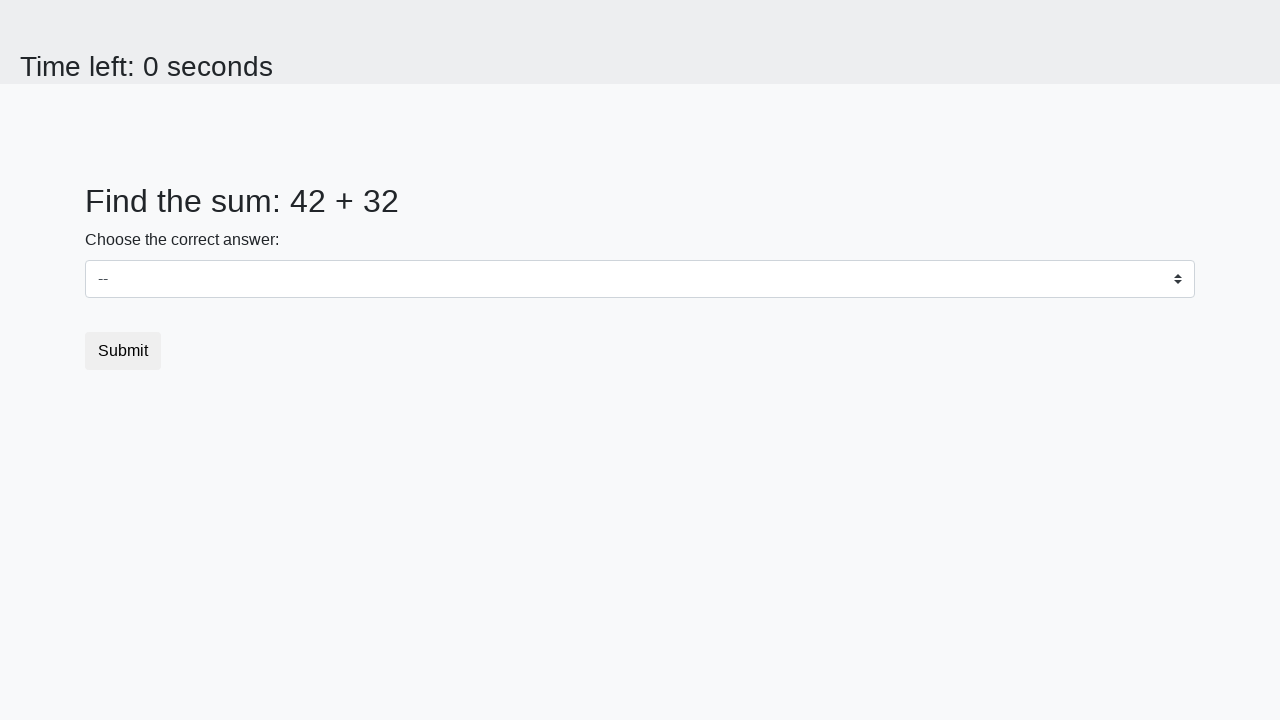

Located second number element (#num2)
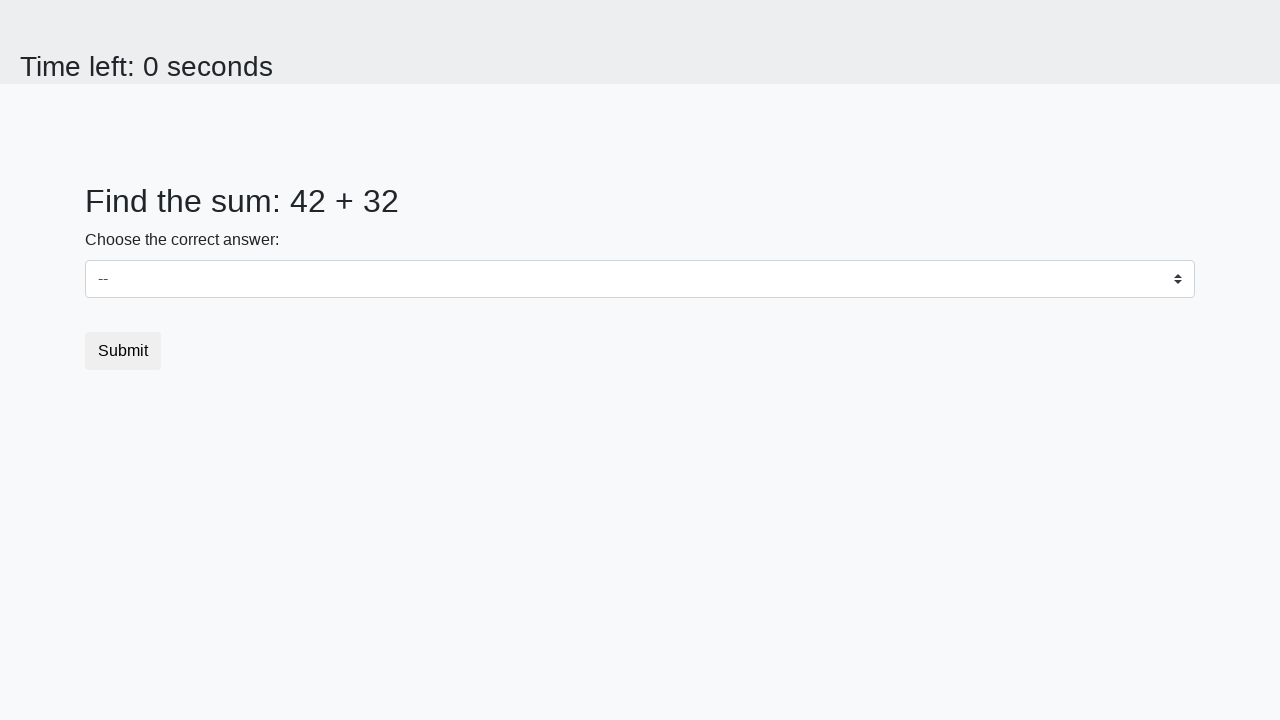

Retrieved second number value: 32
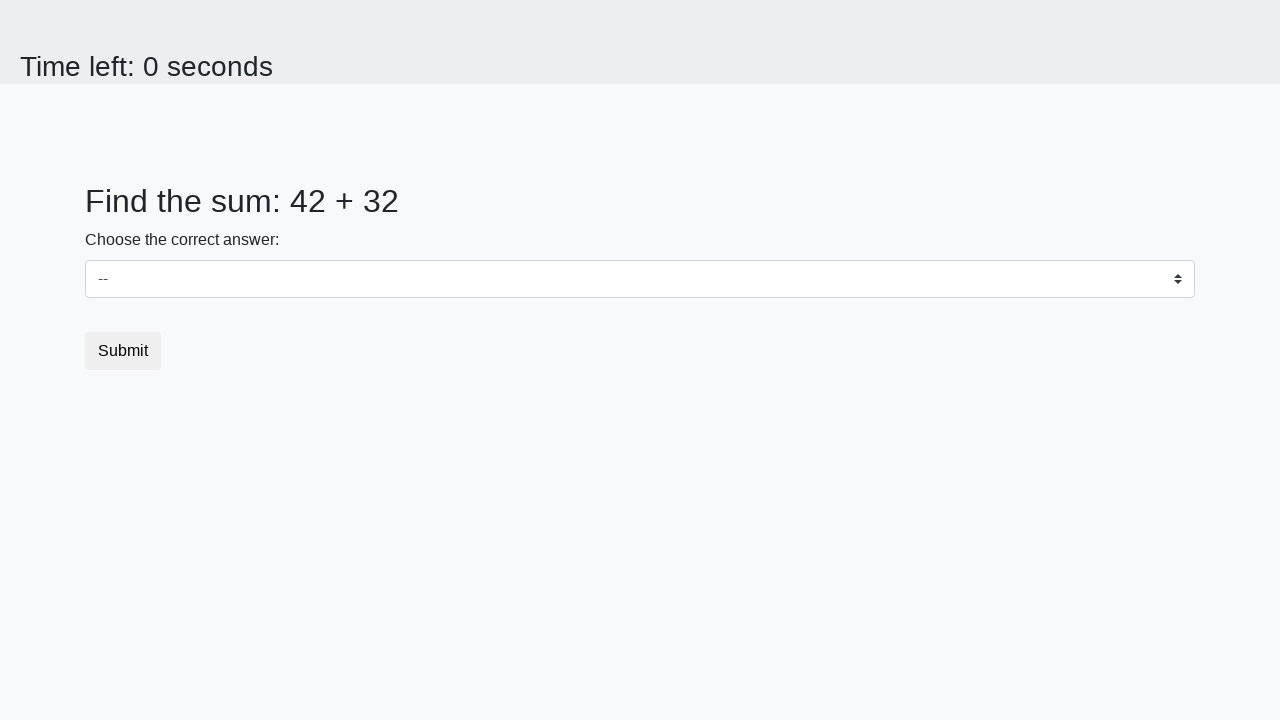

Calculated sum: 42 + 32 = 74
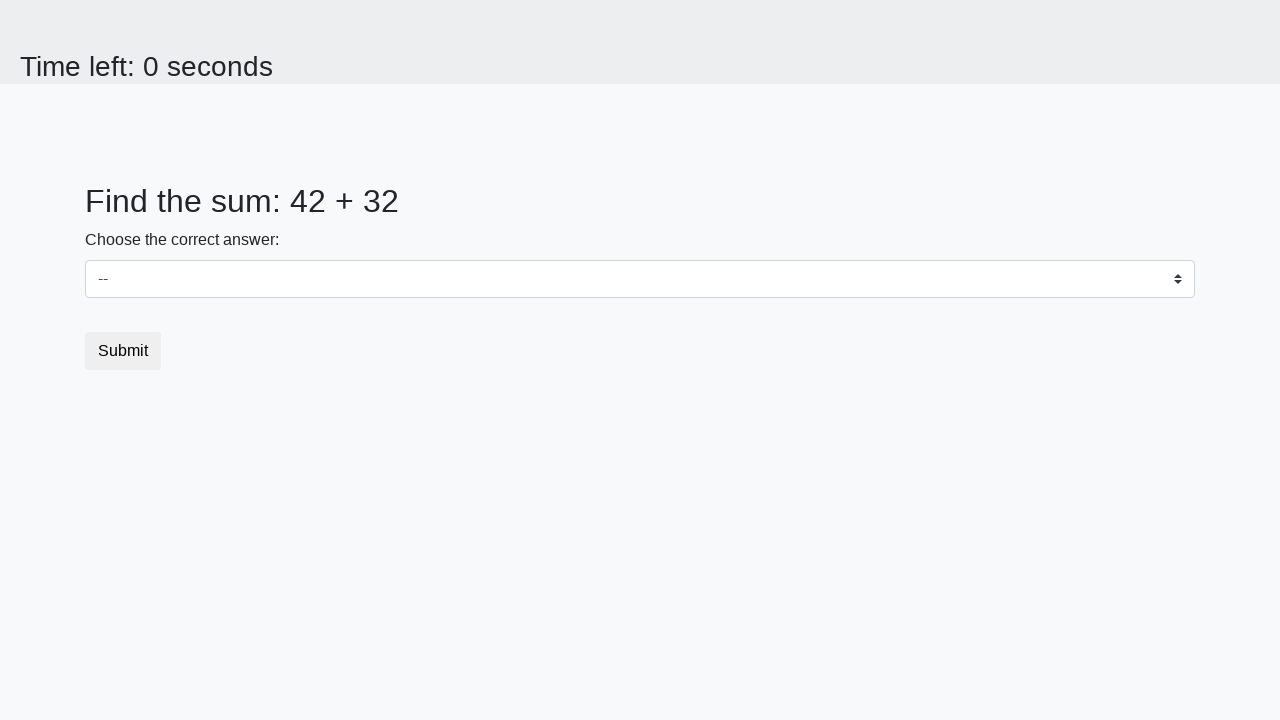

Selected dropdown option with value: 74 on select
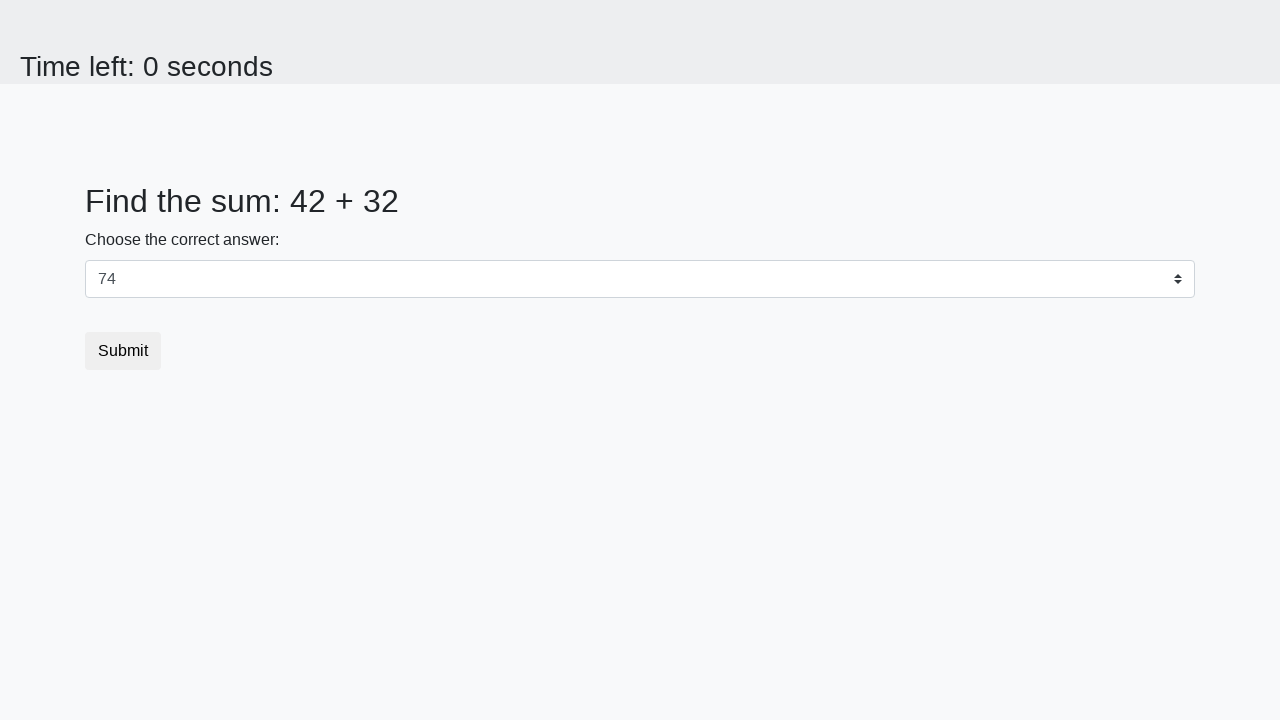

Clicked submit button to submit the answer at (123, 351) on button.btn
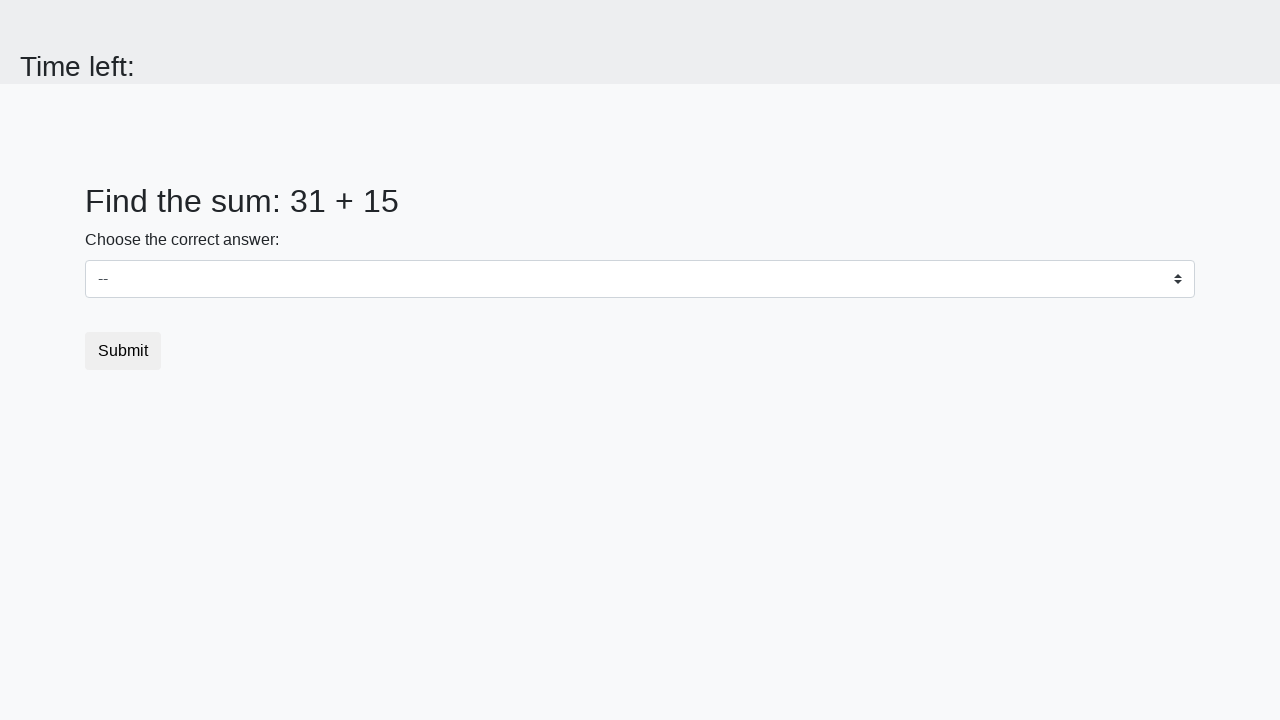

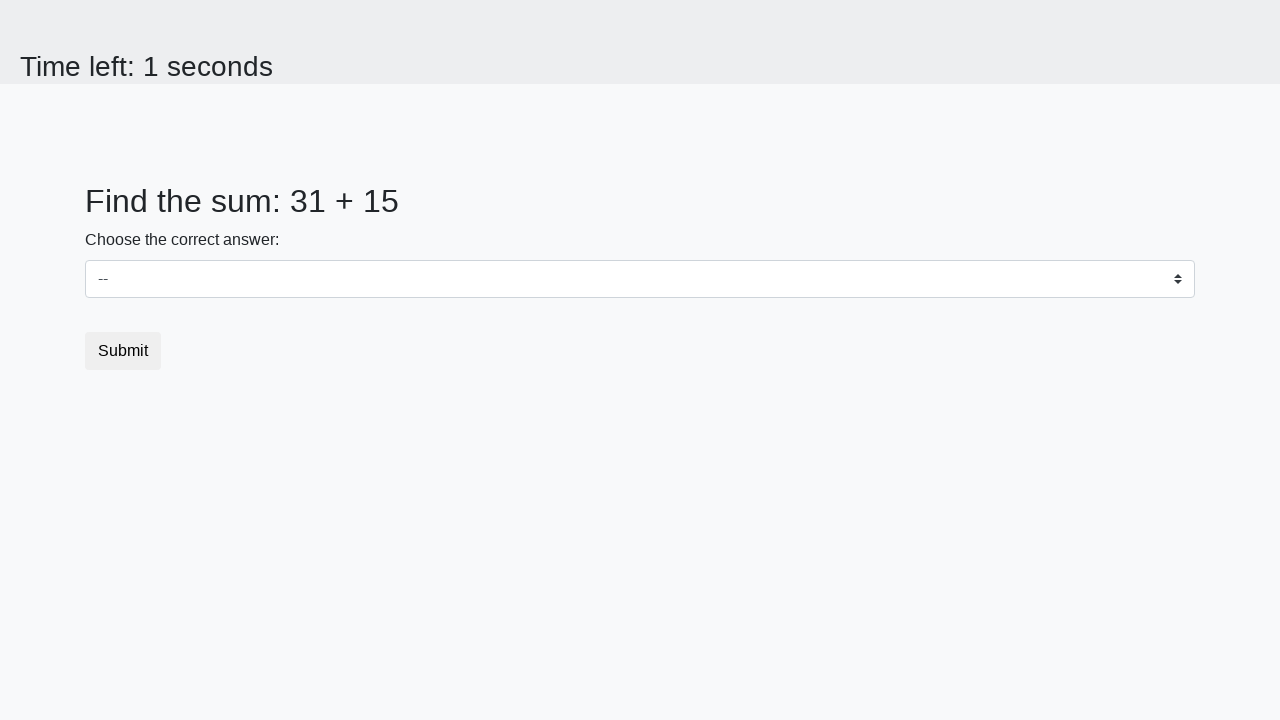